Tests adding items to cart on an e-commerce practice site by finding products containing "Cucumber" in the name and clicking the ADD TO CART button for each matching item

Starting URL: https://rahulshettyacademy.com/seleniumPractise/

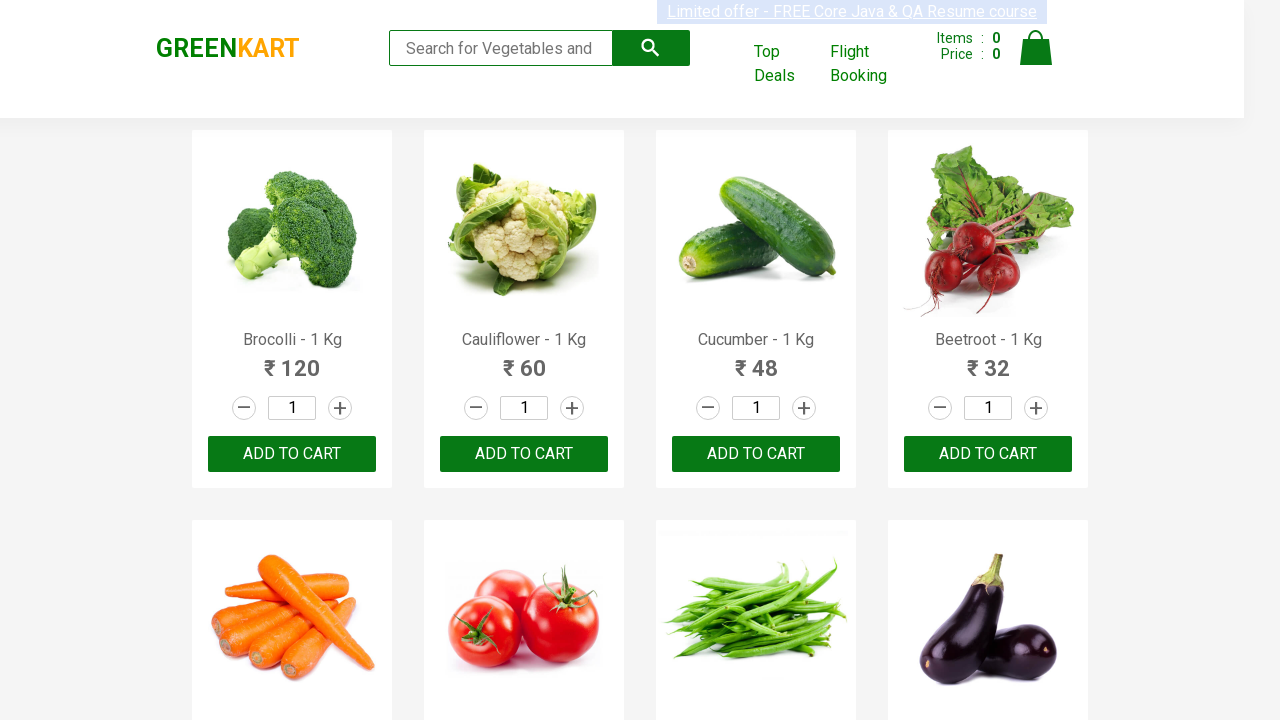

Products loaded on e-commerce page
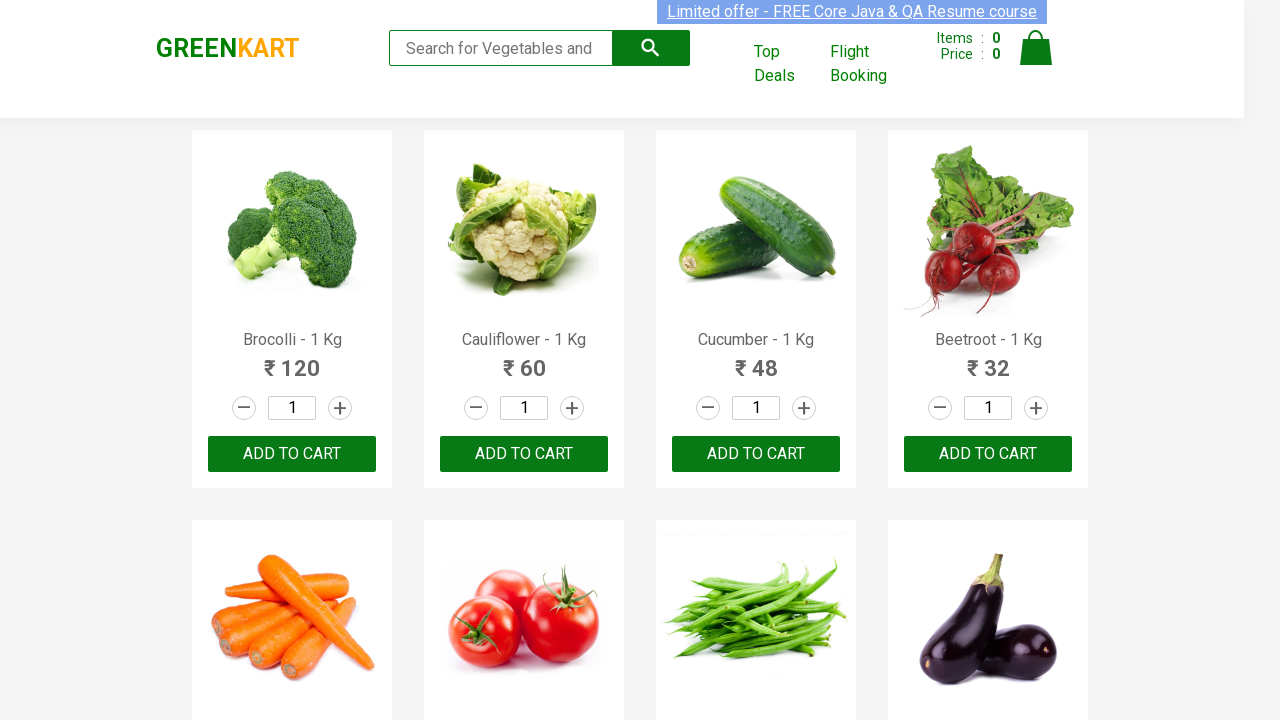

Retrieved all product name elements
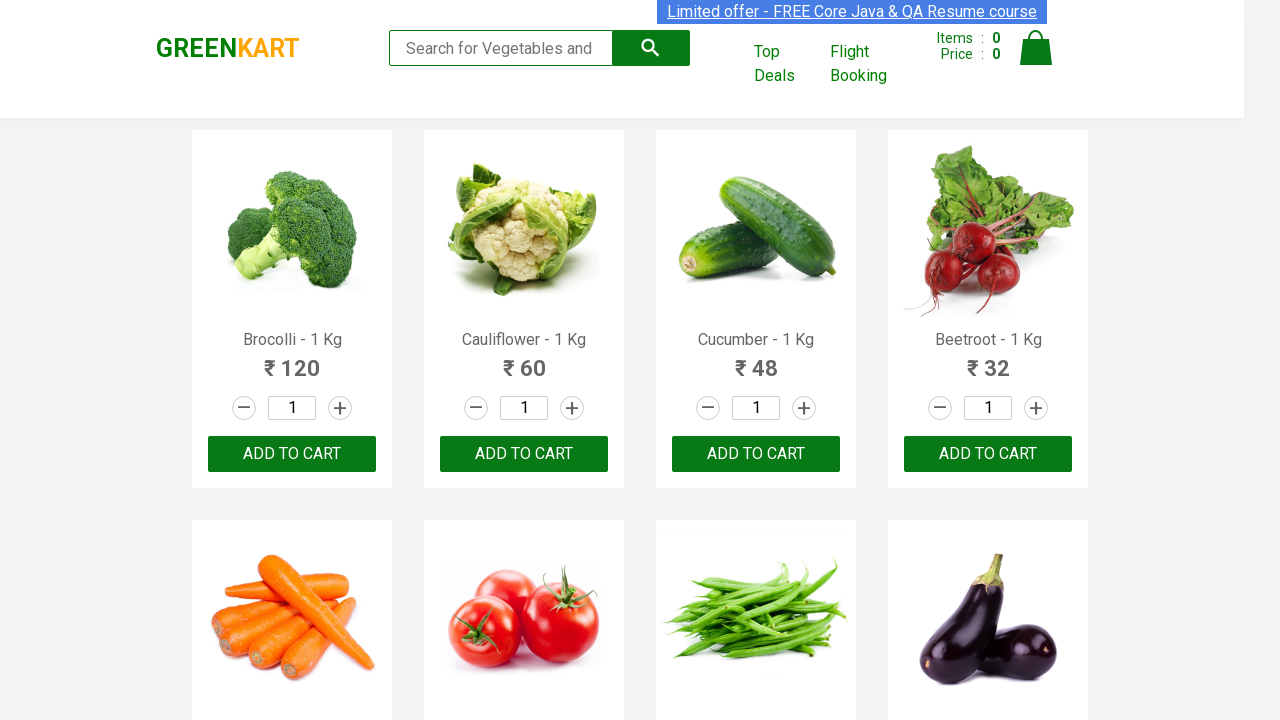

Checked product name: 'Brocolli - 1 Kg'
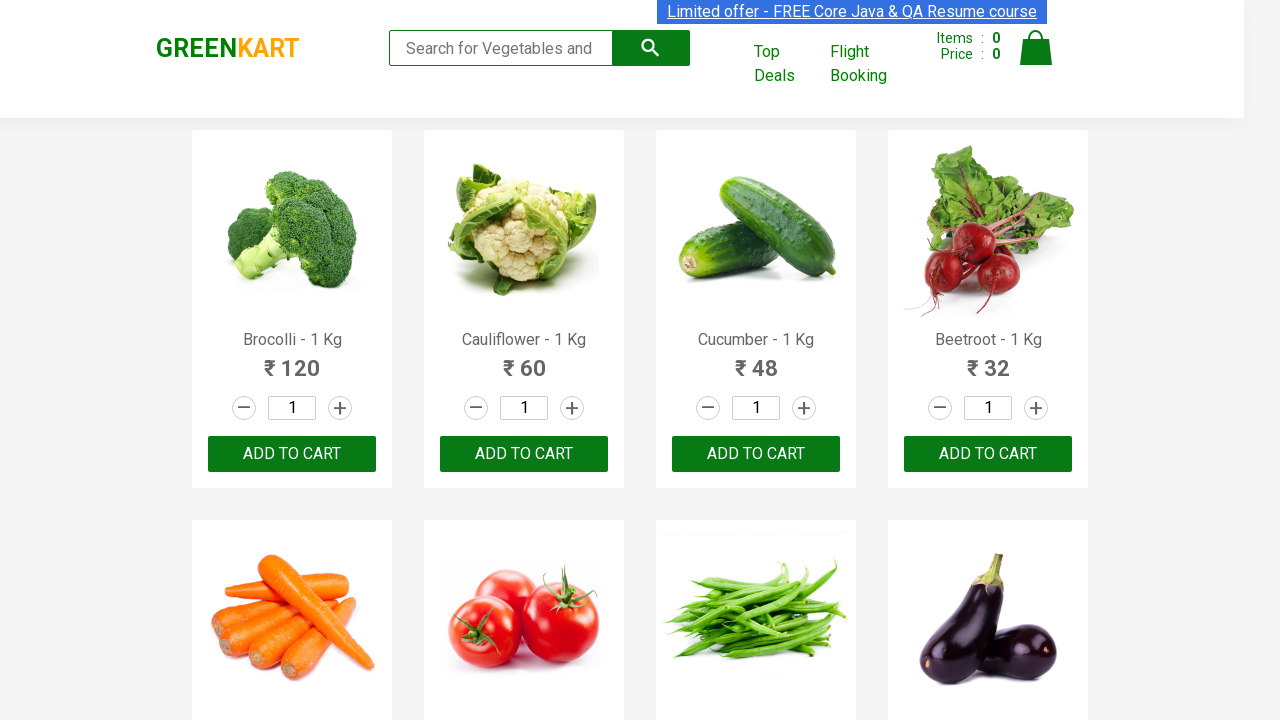

Checked product name: 'Cauliflower - 1 Kg'
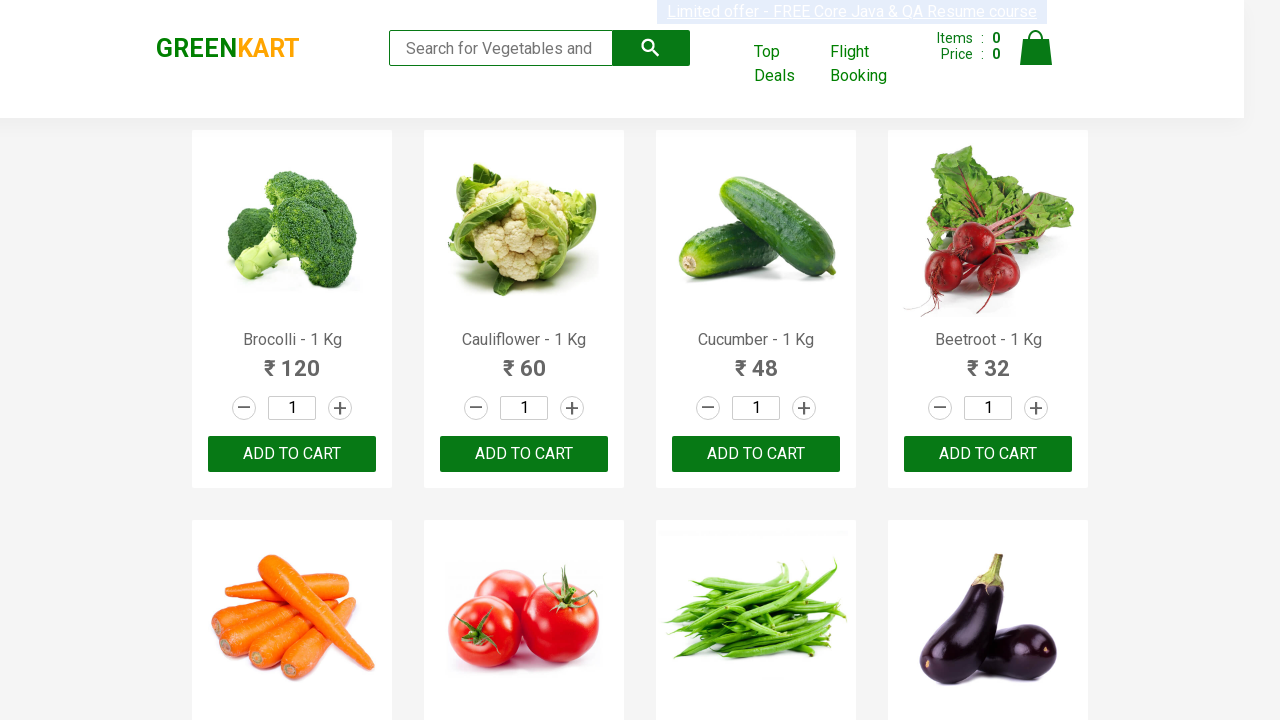

Checked product name: 'Cucumber - 1 Kg'
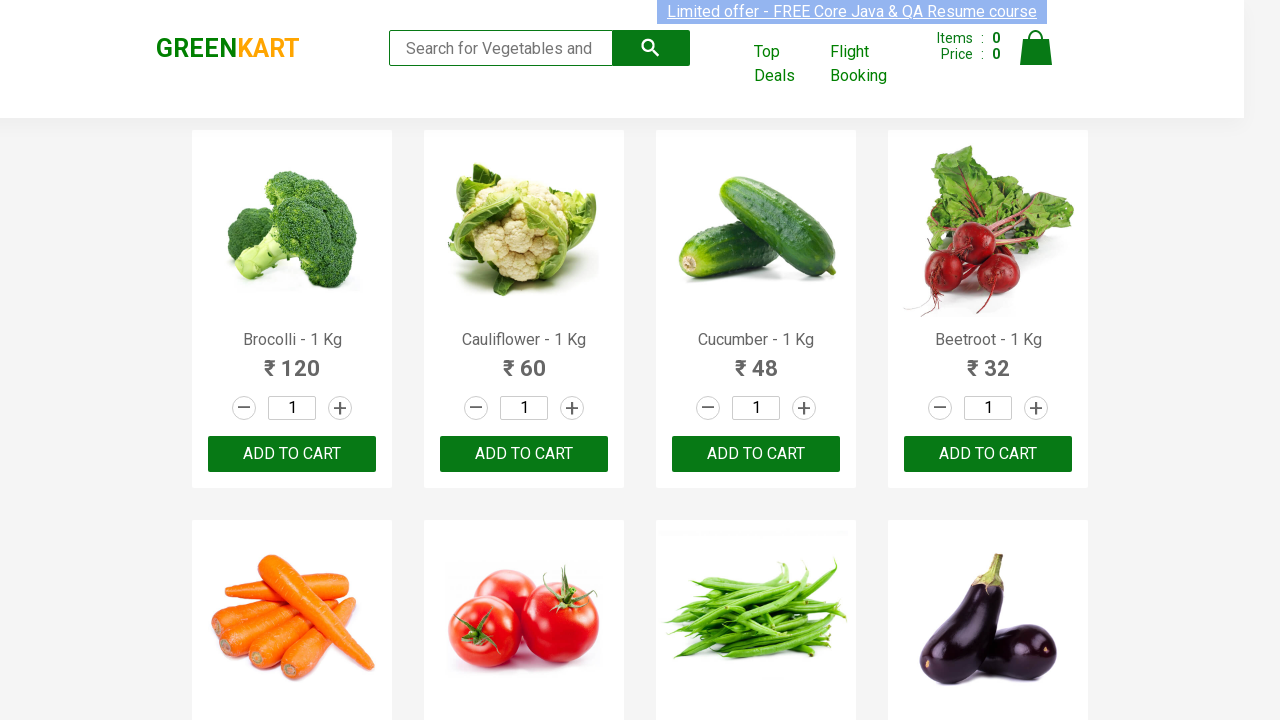

Clicked ADD TO CART button for product: 'Cucumber - 1 Kg' at (756, 454) on xpath=//button[contains(.,'ADD TO CART')] >> nth=2
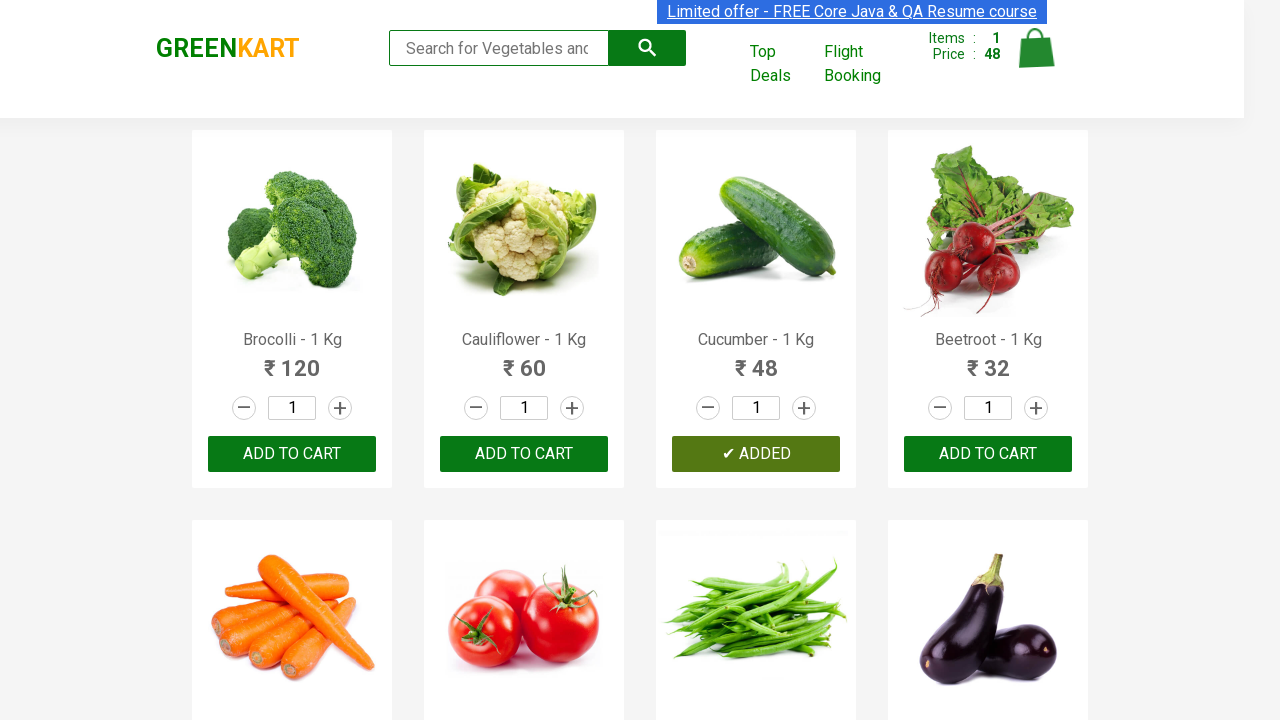

Checked product name: 'Beetroot - 1 Kg'
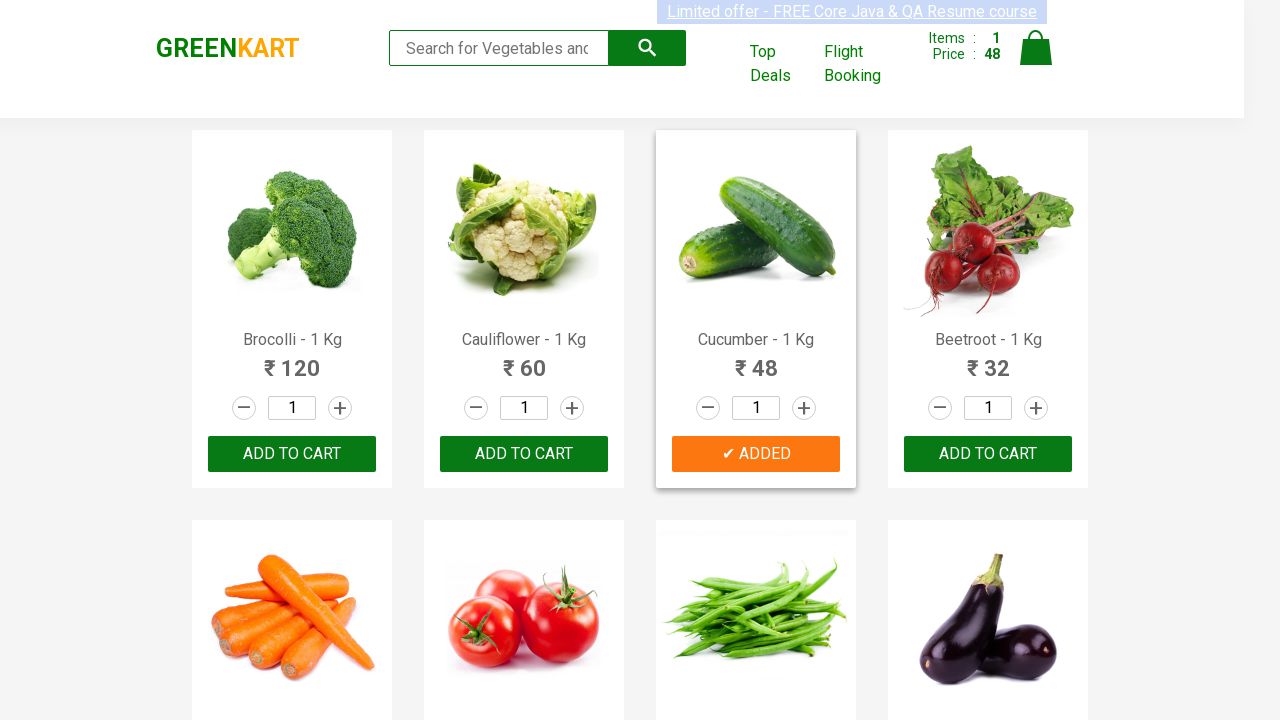

Checked product name: 'Carrot - 1 Kg'
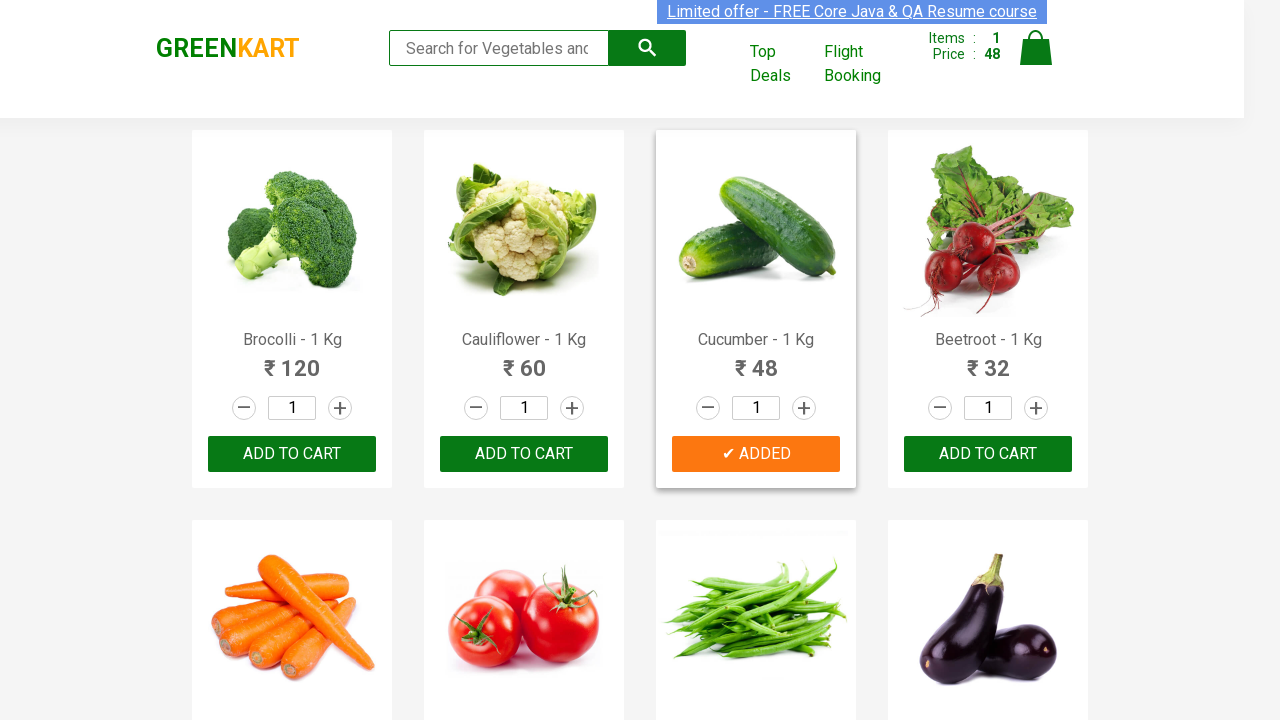

Checked product name: 'Tomato - 1 Kg'
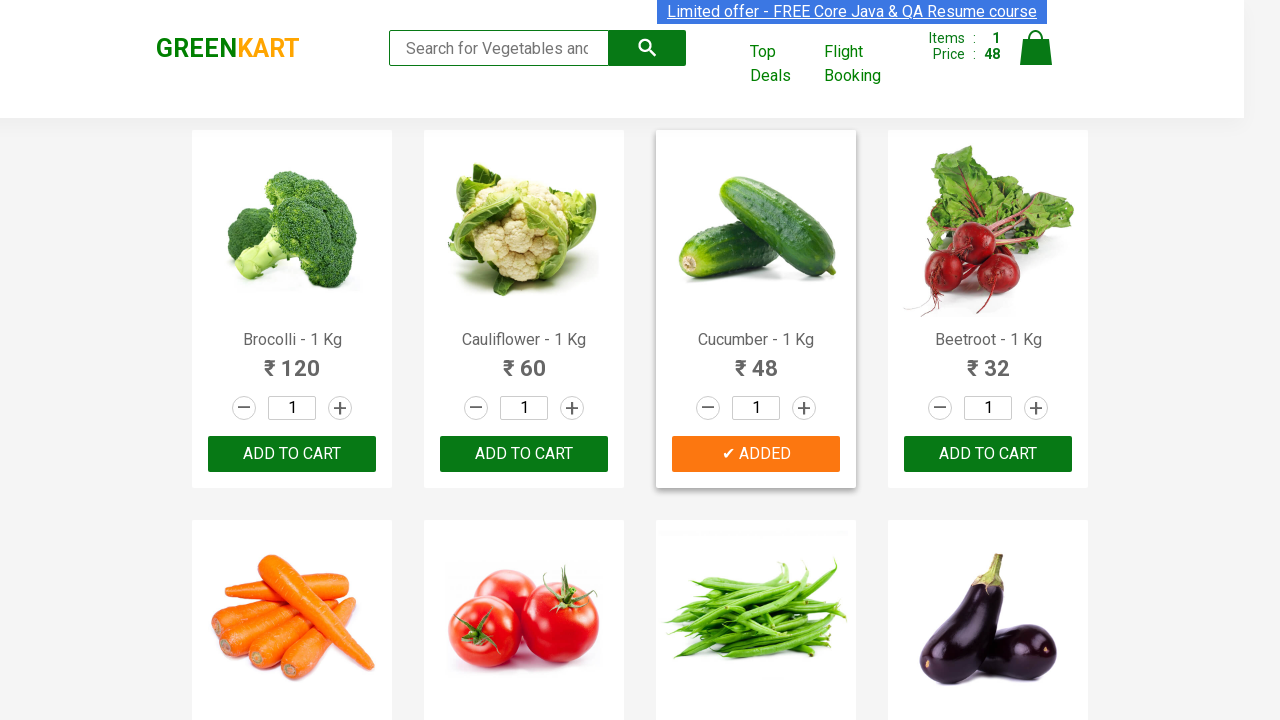

Checked product name: 'Beans - 1 Kg'
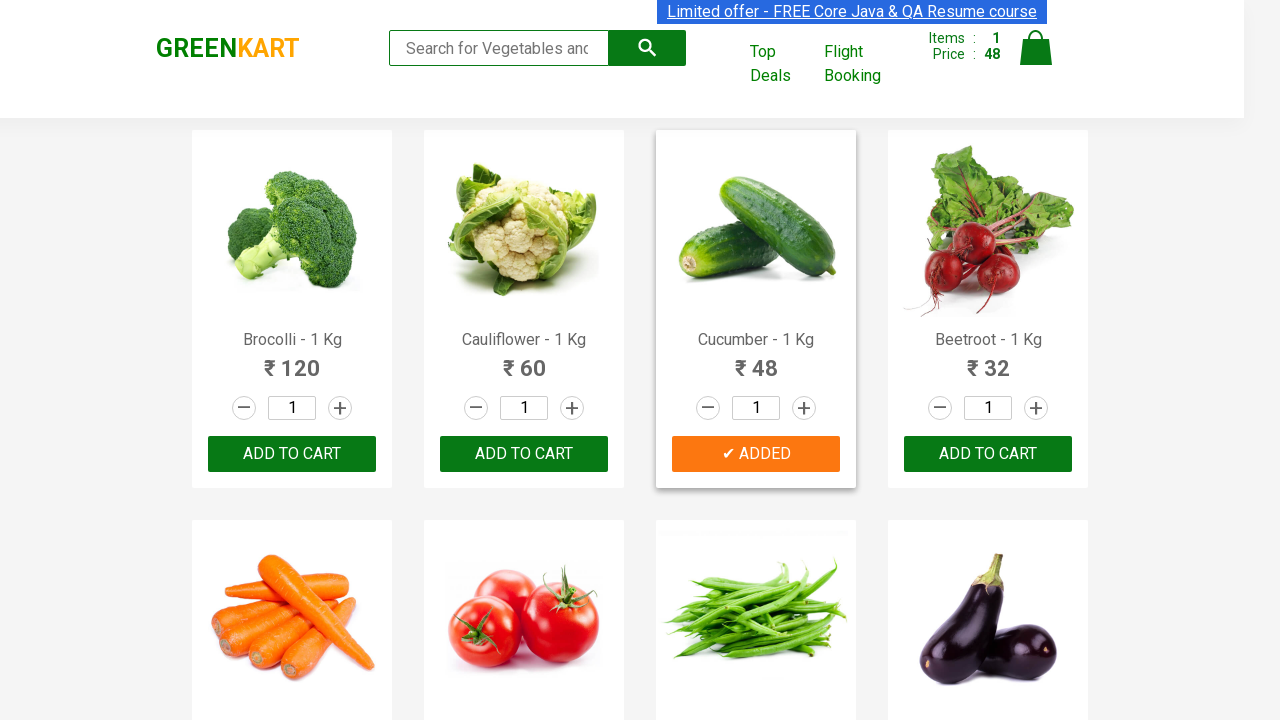

Checked product name: 'Brinjal - 1 Kg'
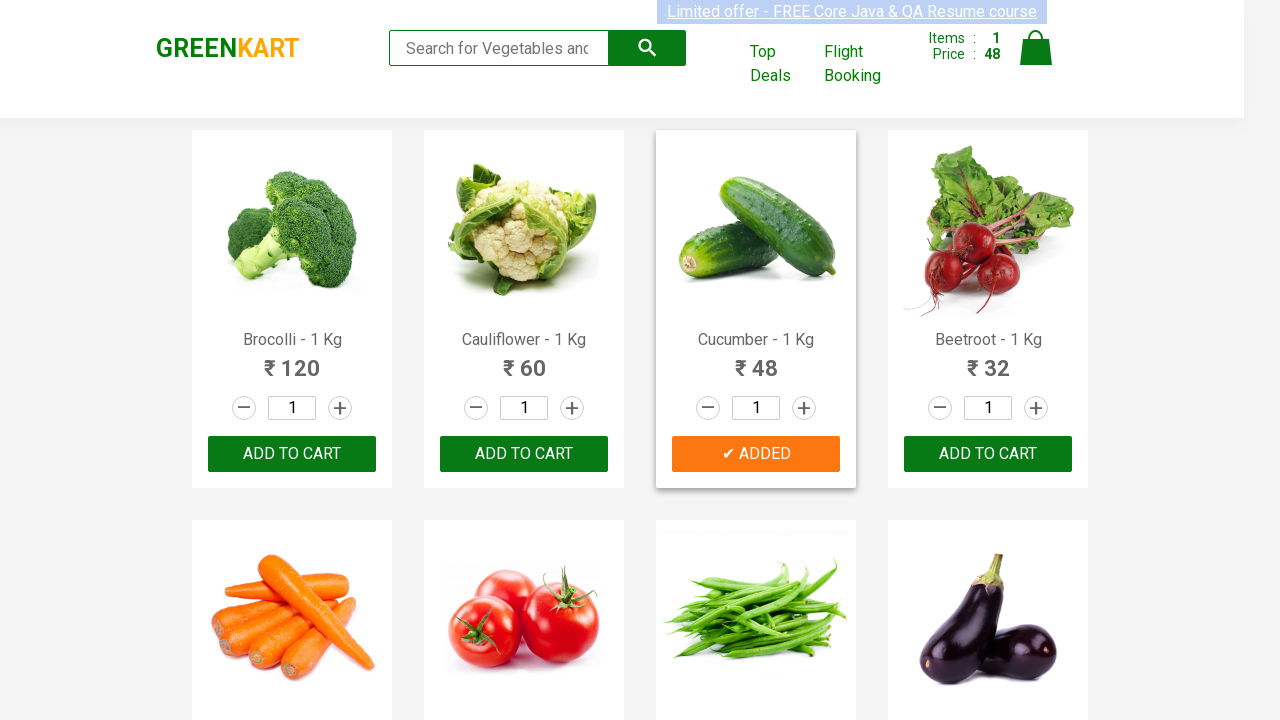

Checked product name: 'Capsicum'
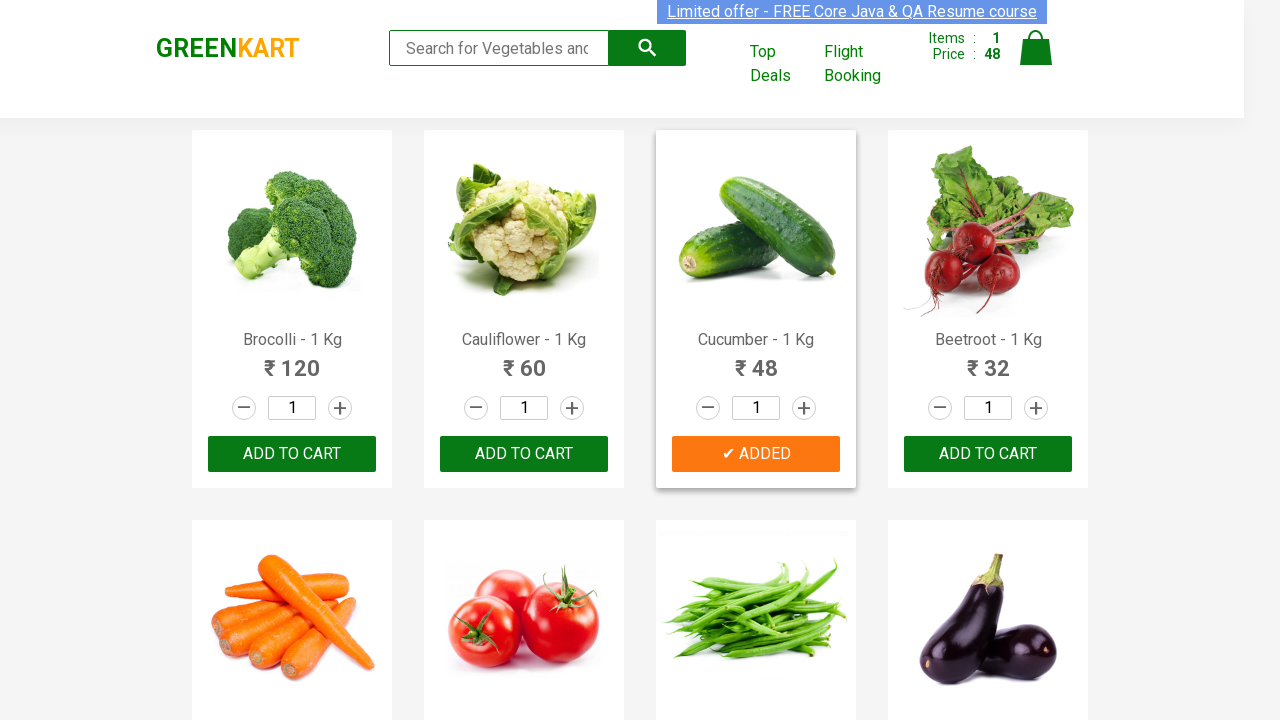

Checked product name: 'Mushroom - 1 Kg'
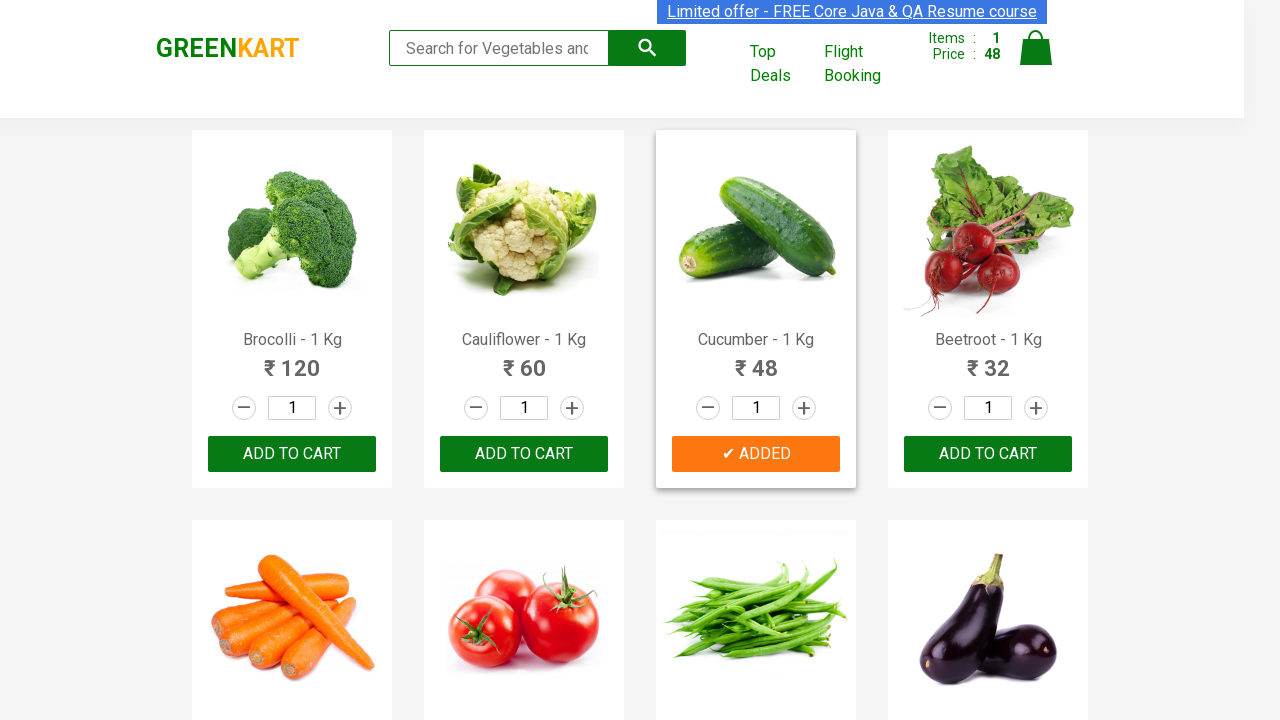

Checked product name: 'Potato - 1 Kg'
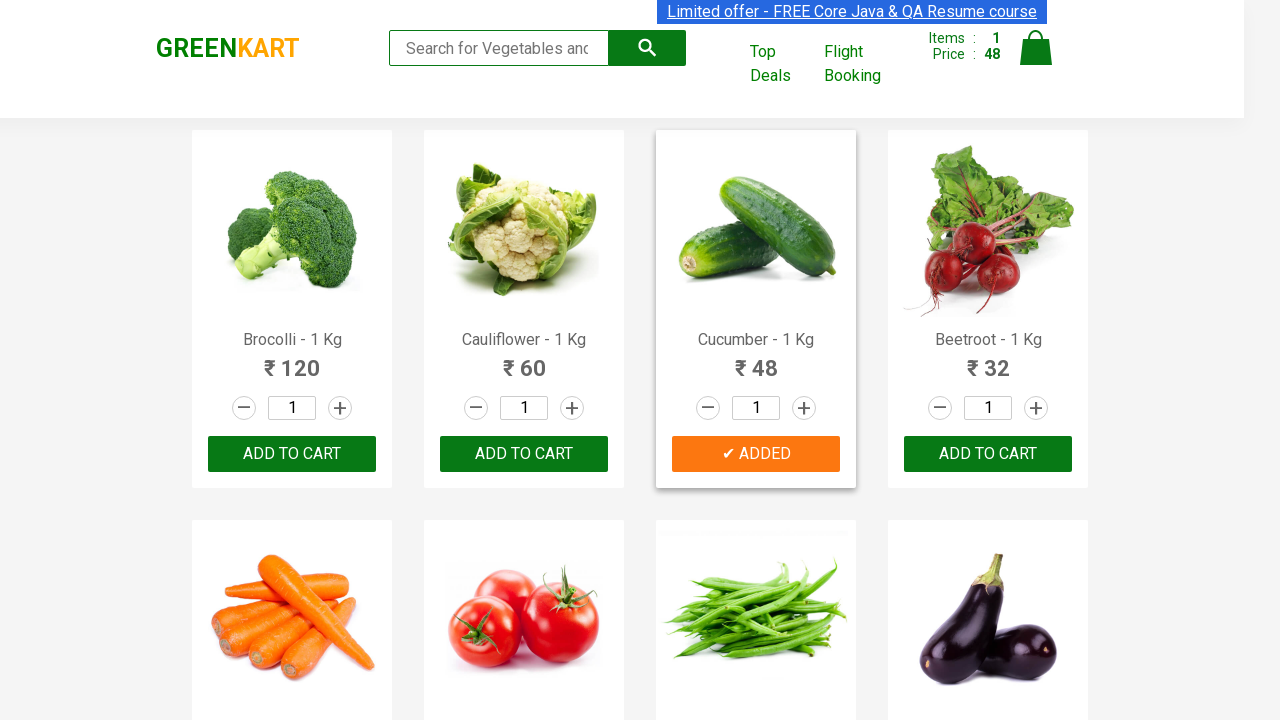

Checked product name: 'Pumpkin - 1 Kg'
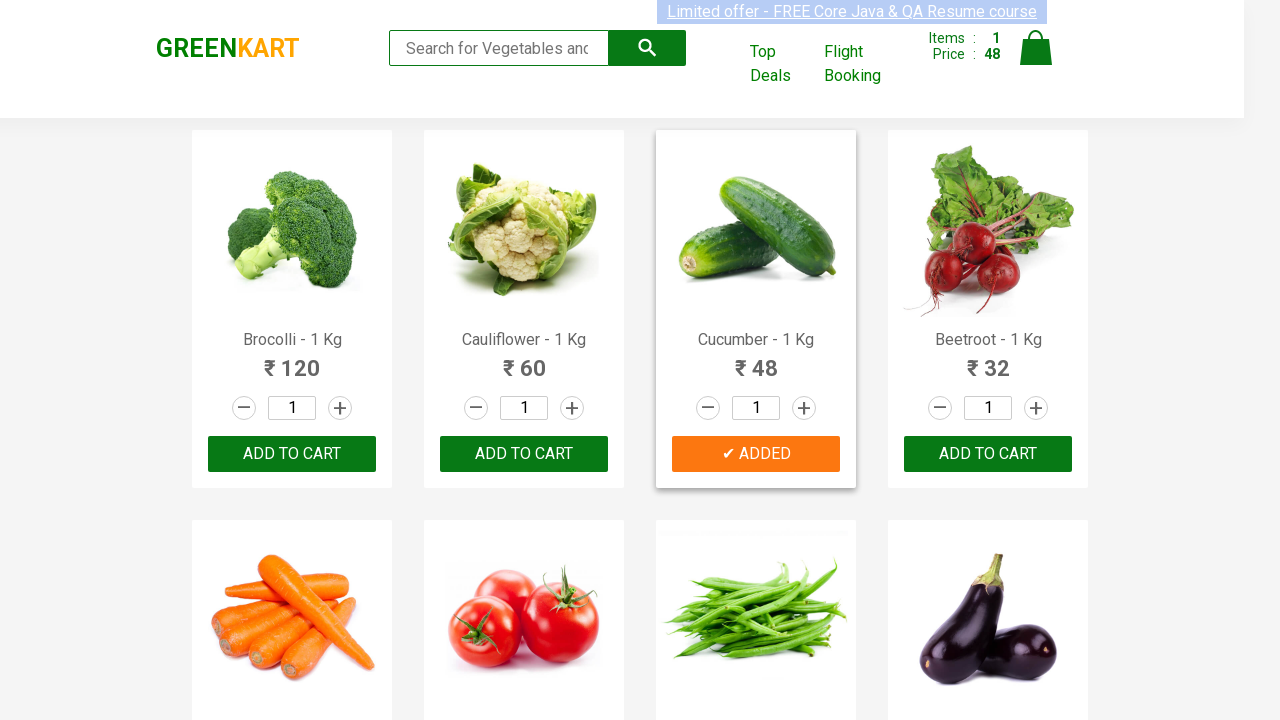

Checked product name: 'Corn - 1 Kg'
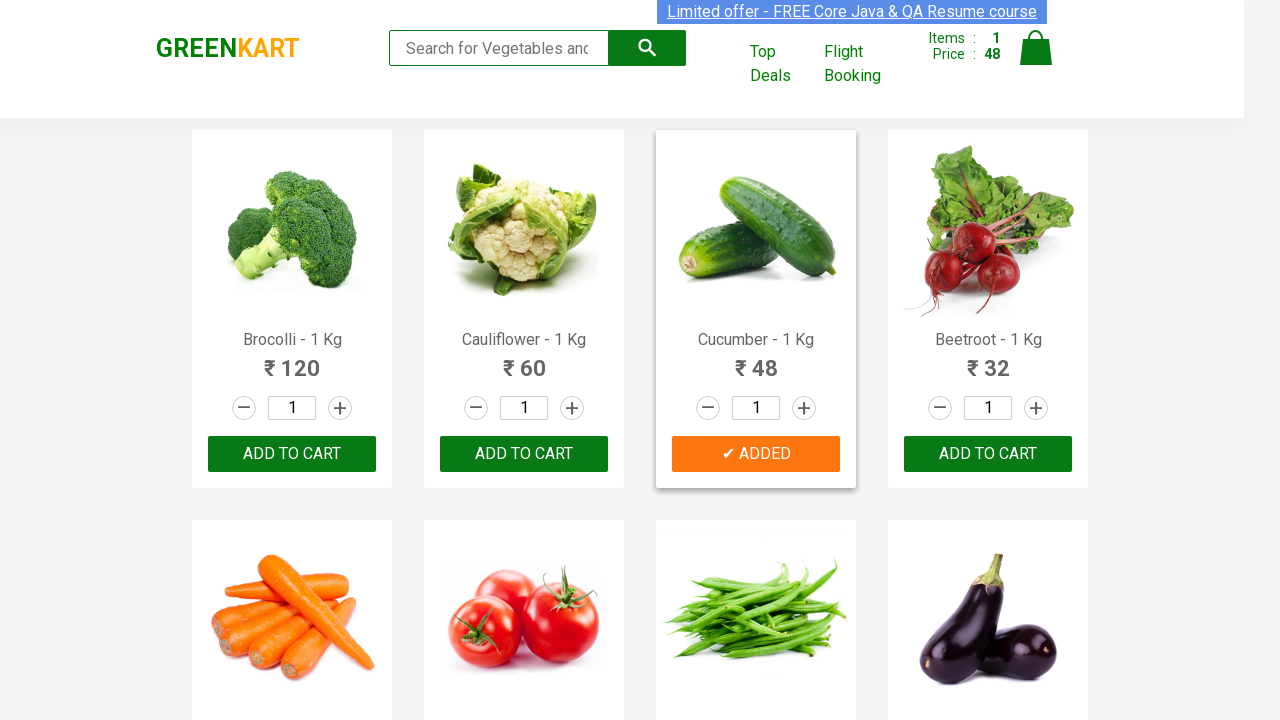

Checked product name: 'Onion - 1 Kg'
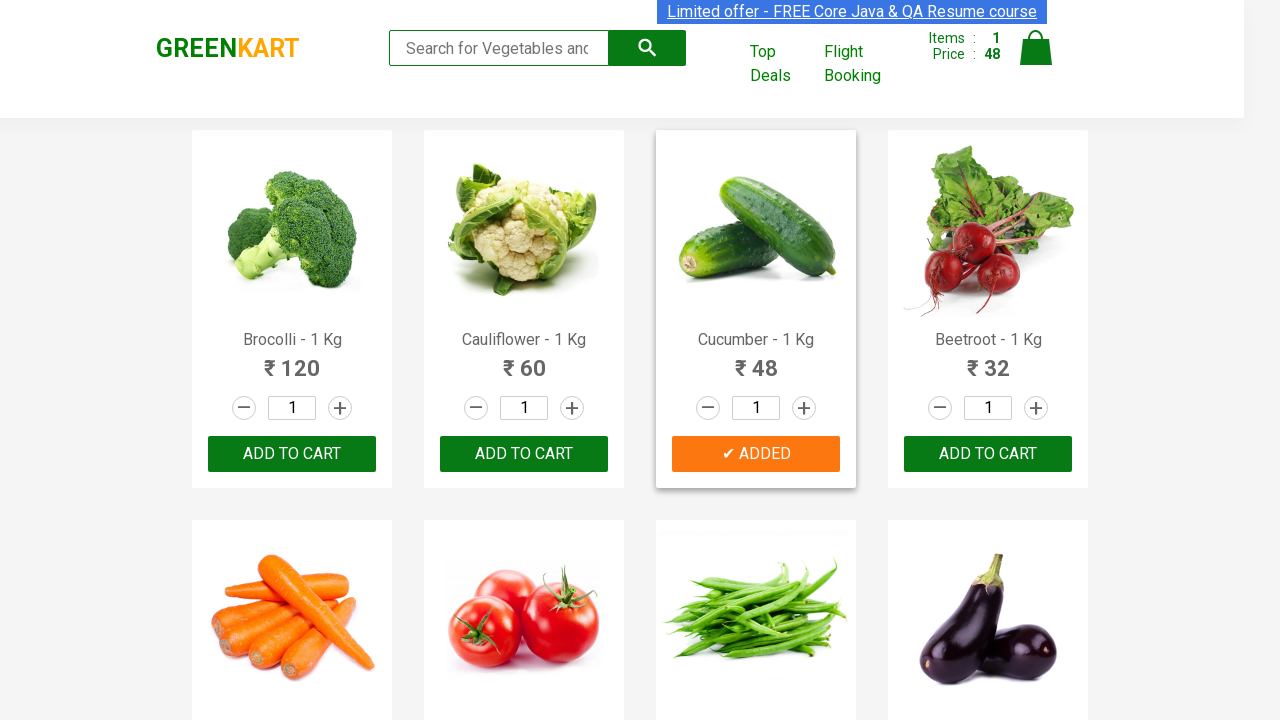

Checked product name: 'Apple - 1 Kg'
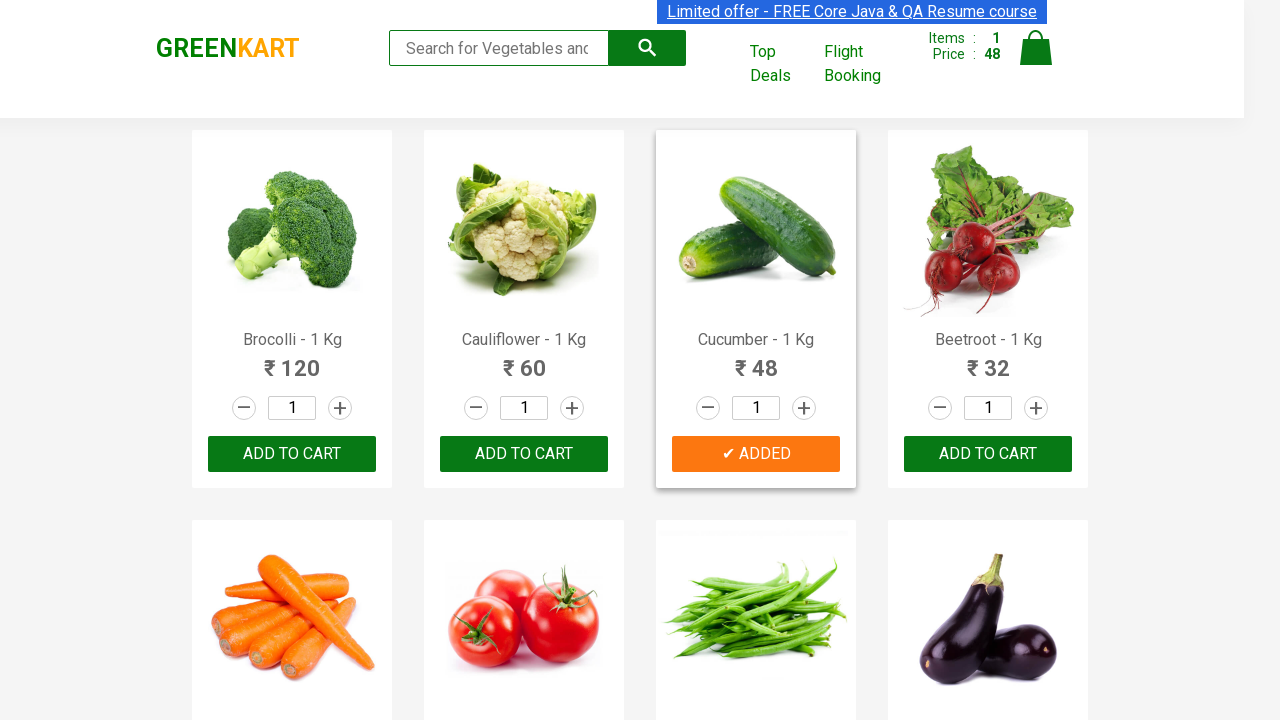

Checked product name: 'Banana - 1 Kg'
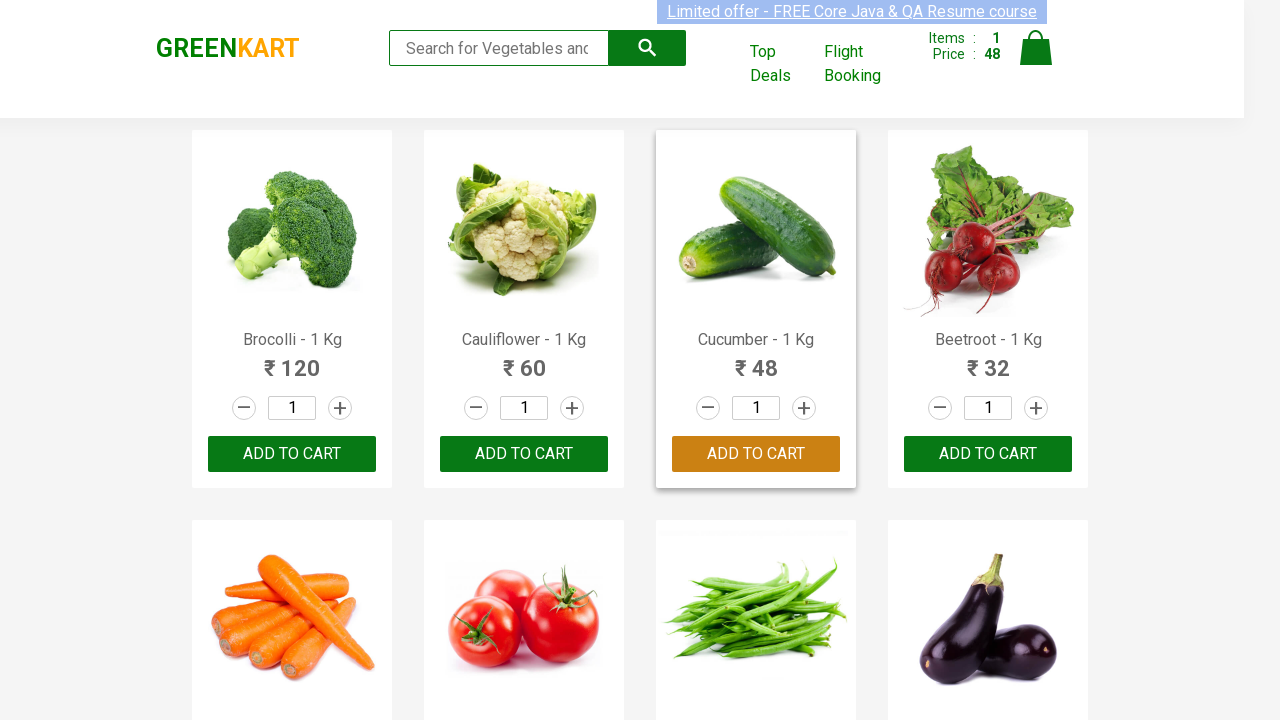

Checked product name: 'Grapes - 1 Kg'
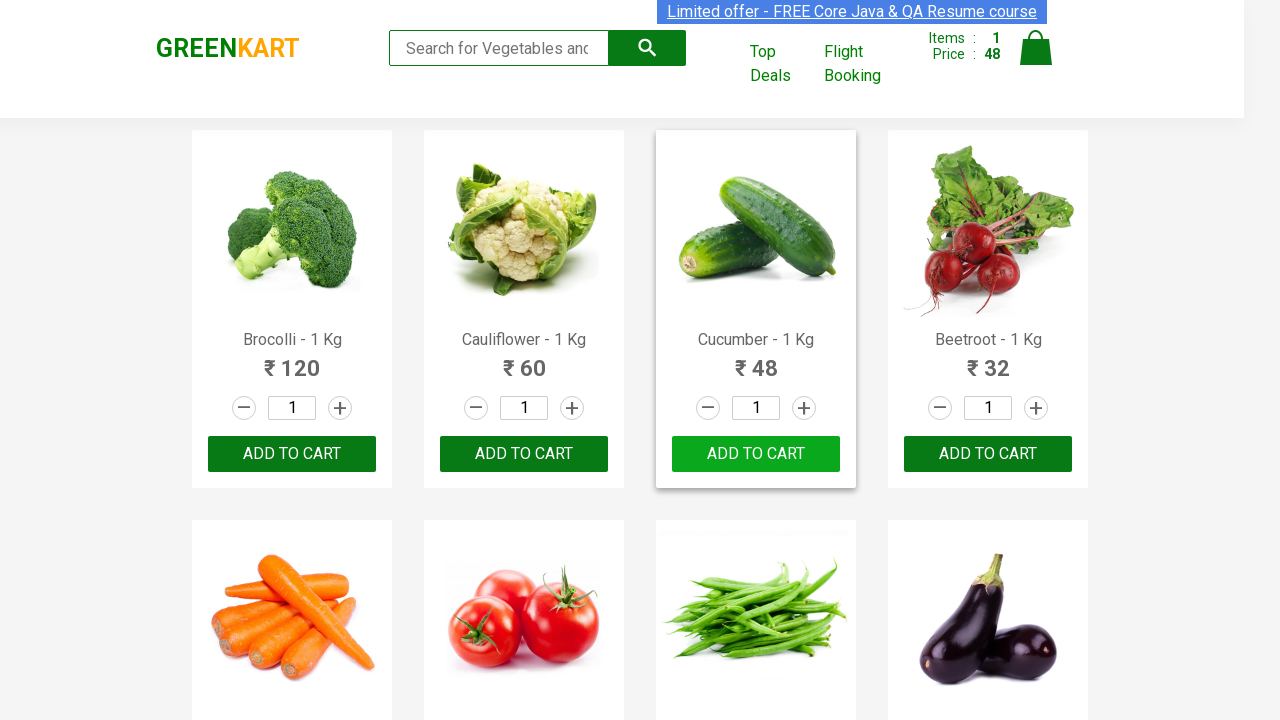

Checked product name: 'Mango - 1 Kg'
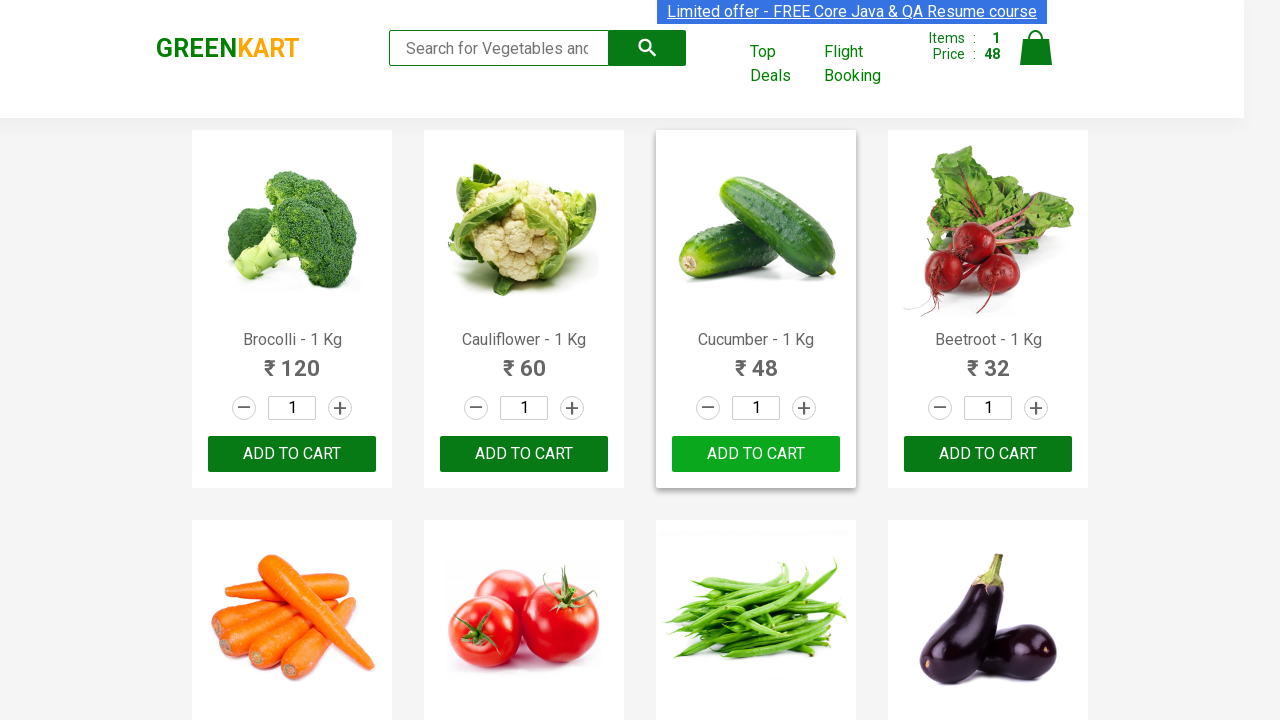

Checked product name: 'Musk Melon - 1 Kg'
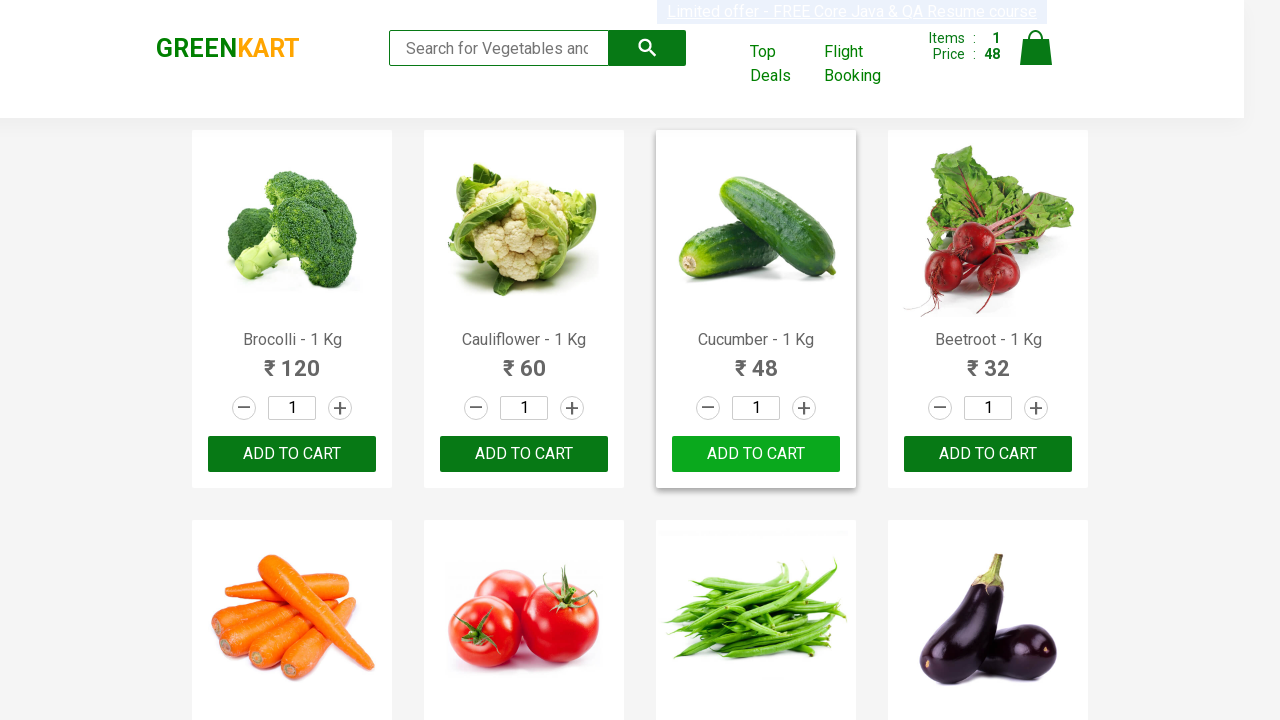

Checked product name: 'Orange - 1 Kg'
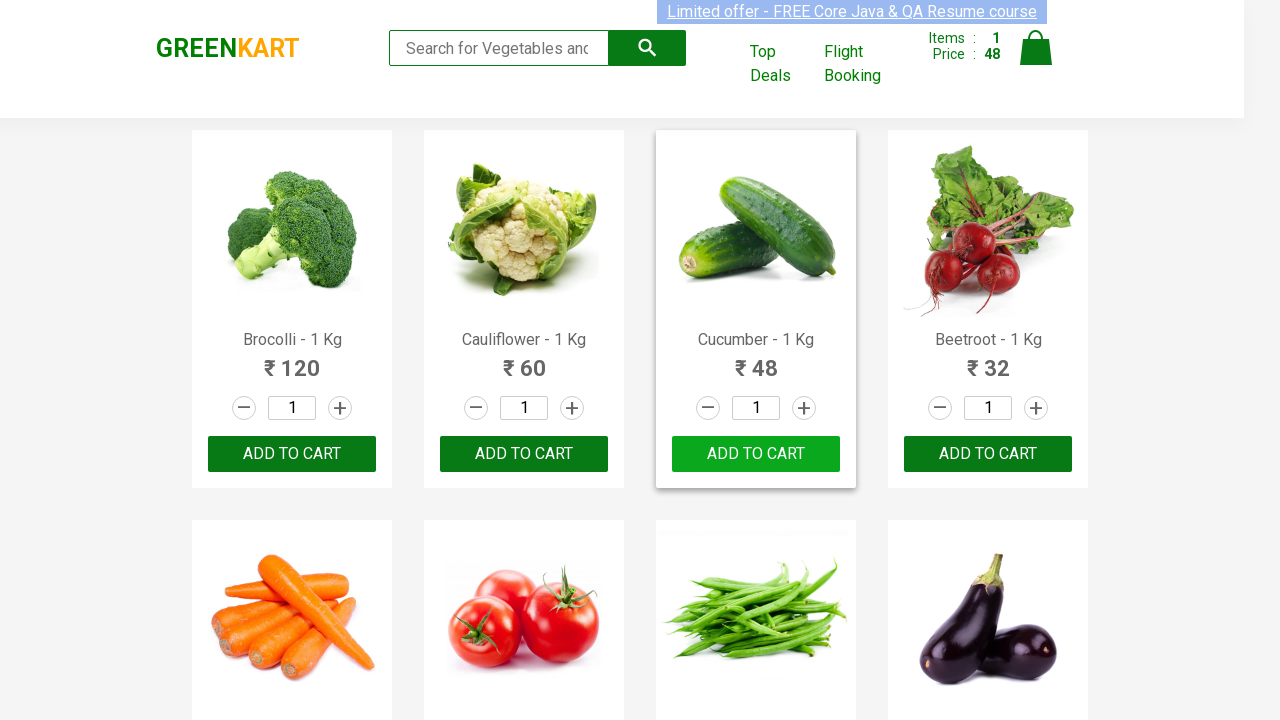

Checked product name: 'Pears - 1 Kg'
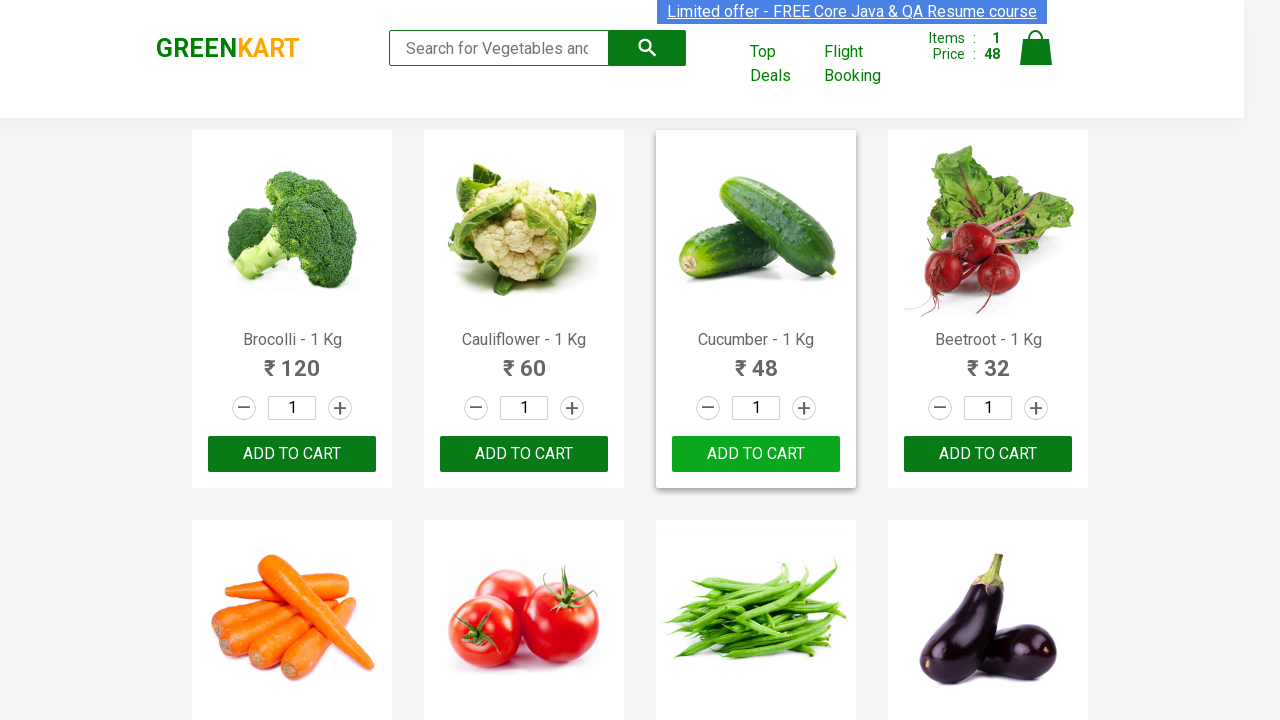

Checked product name: 'Pomegranate - 1 Kg'
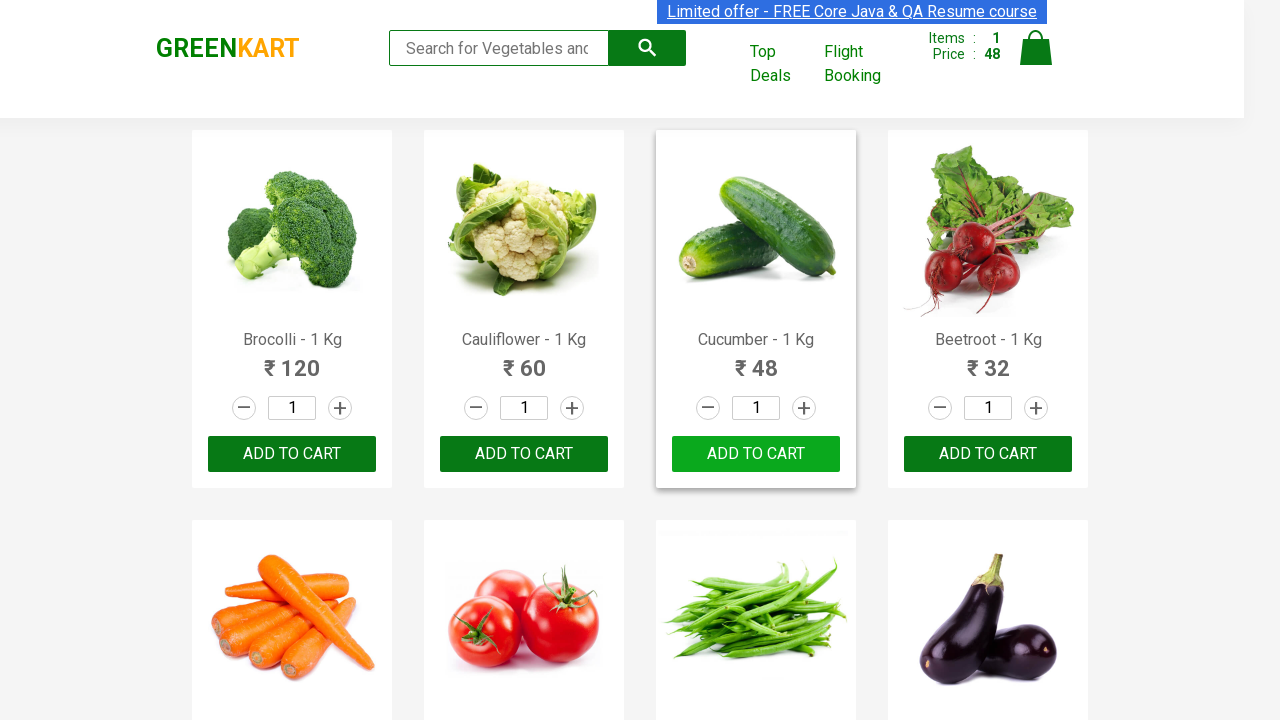

Checked product name: 'Raspberry - 1/4 Kg'
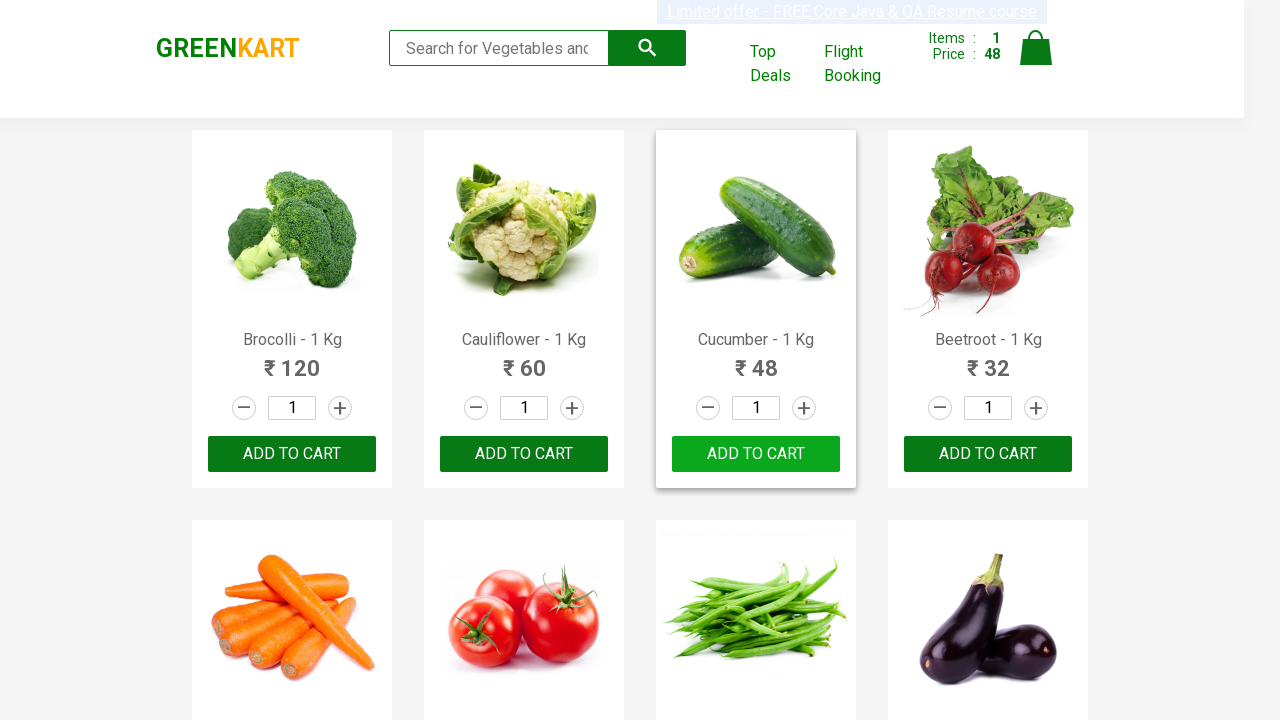

Checked product name: 'Strawberry - 1/4 Kg'
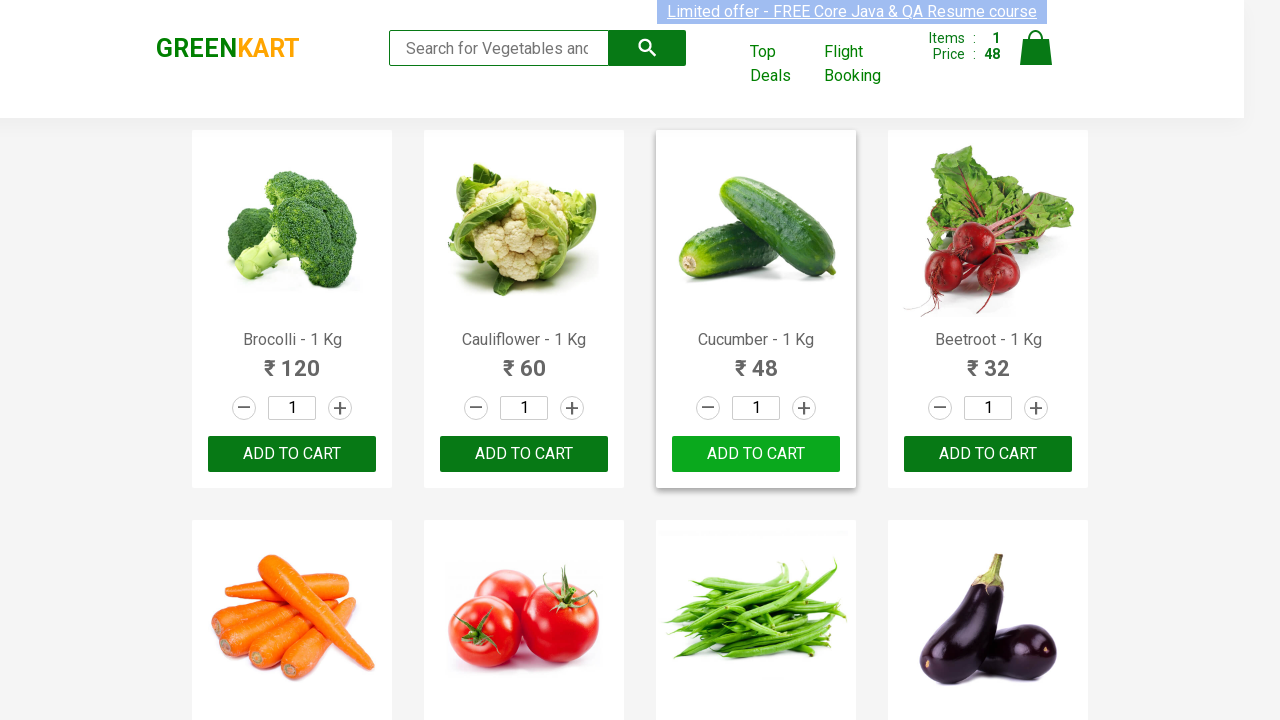

Checked product name: 'Water Melon - 1 Kg'
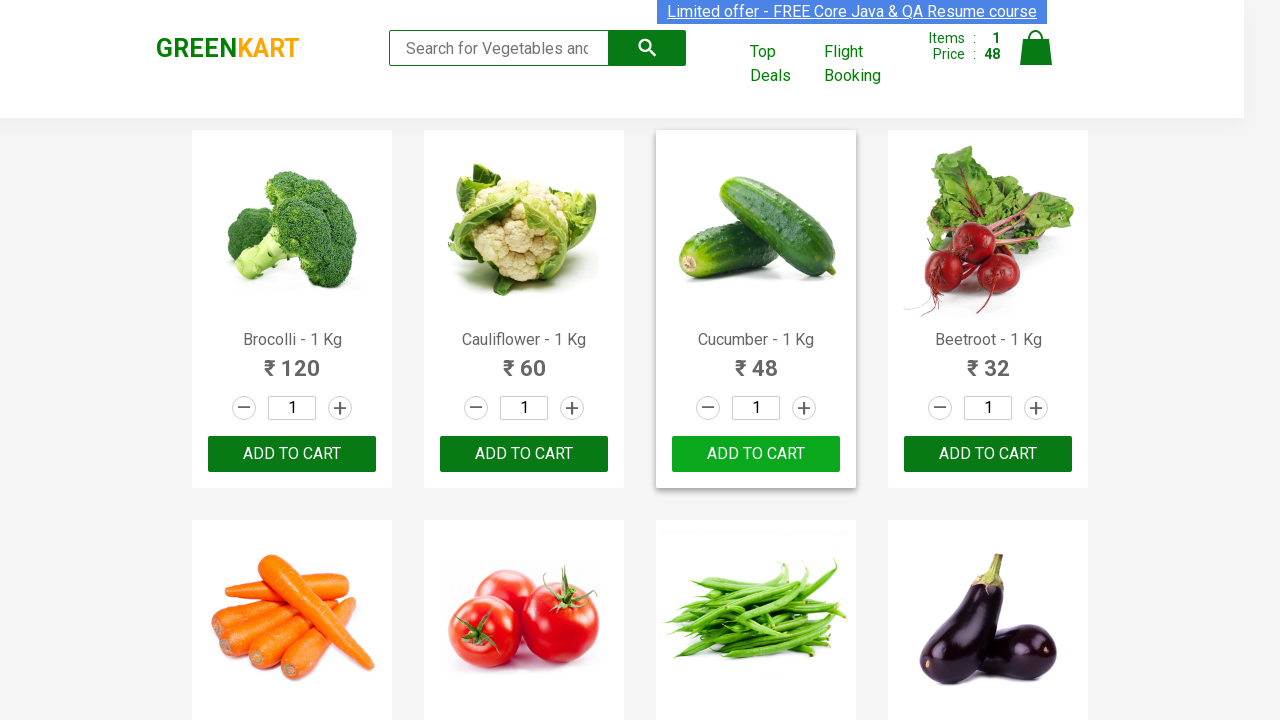

Checked product name: 'Almonds - 1/4 Kg'
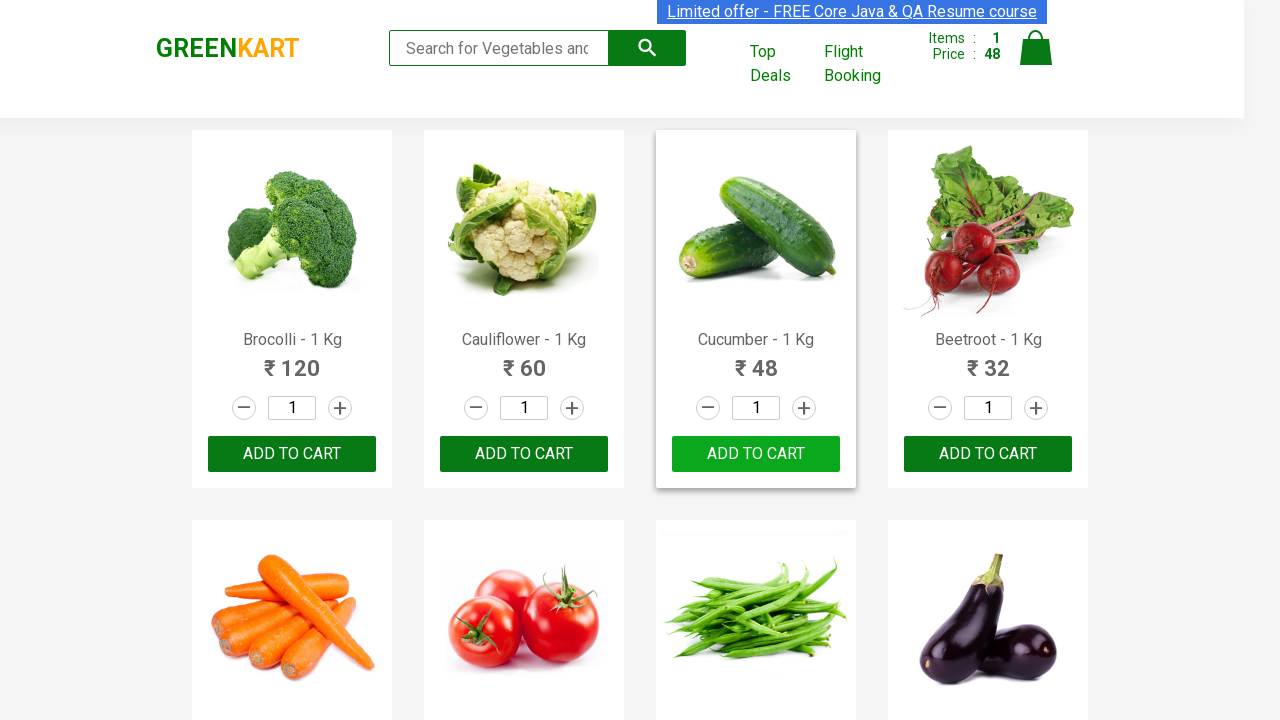

Checked product name: 'Pista - 1/4 Kg'
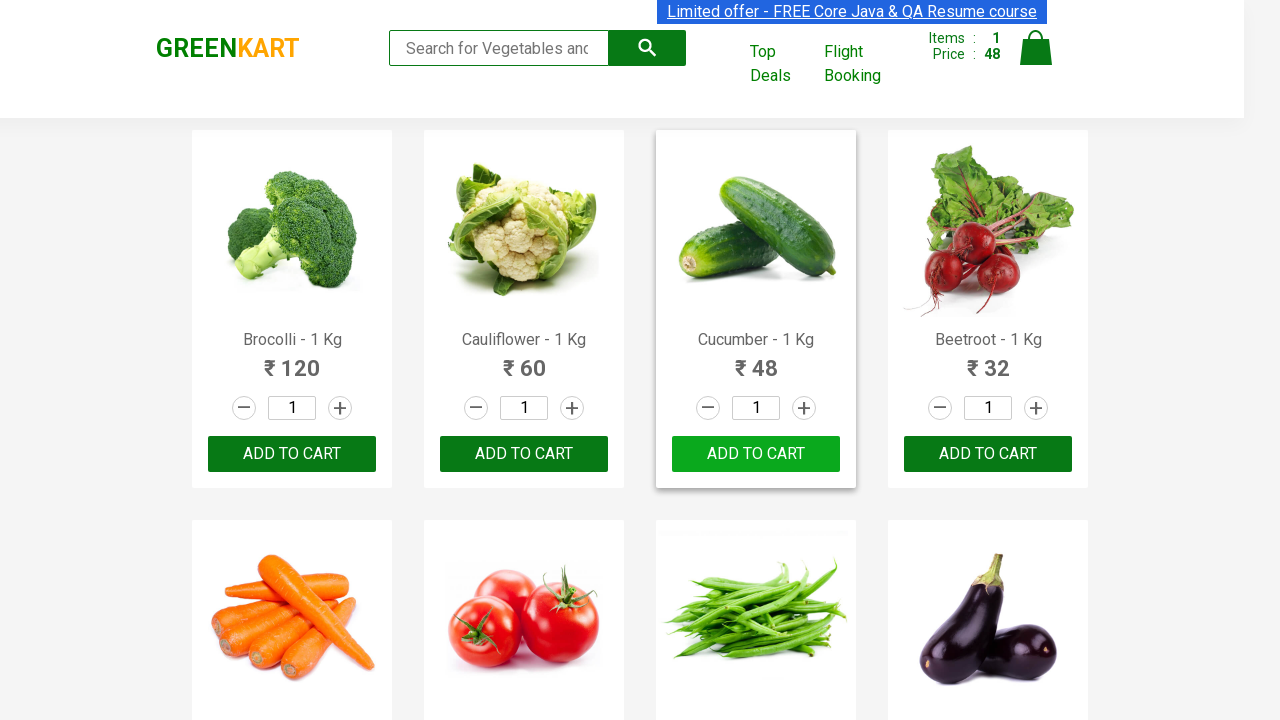

Checked product name: 'Nuts Mixture - 1 Kg'
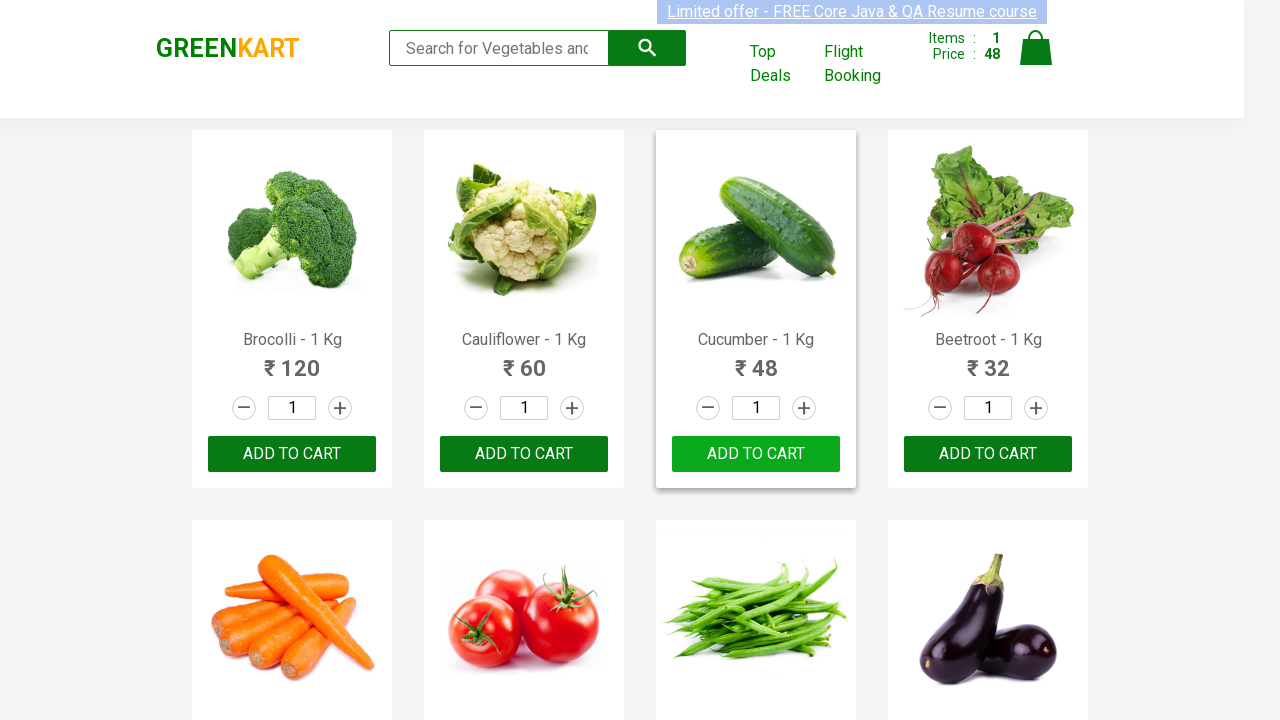

Checked product name: 'Cashews - 1 Kg'
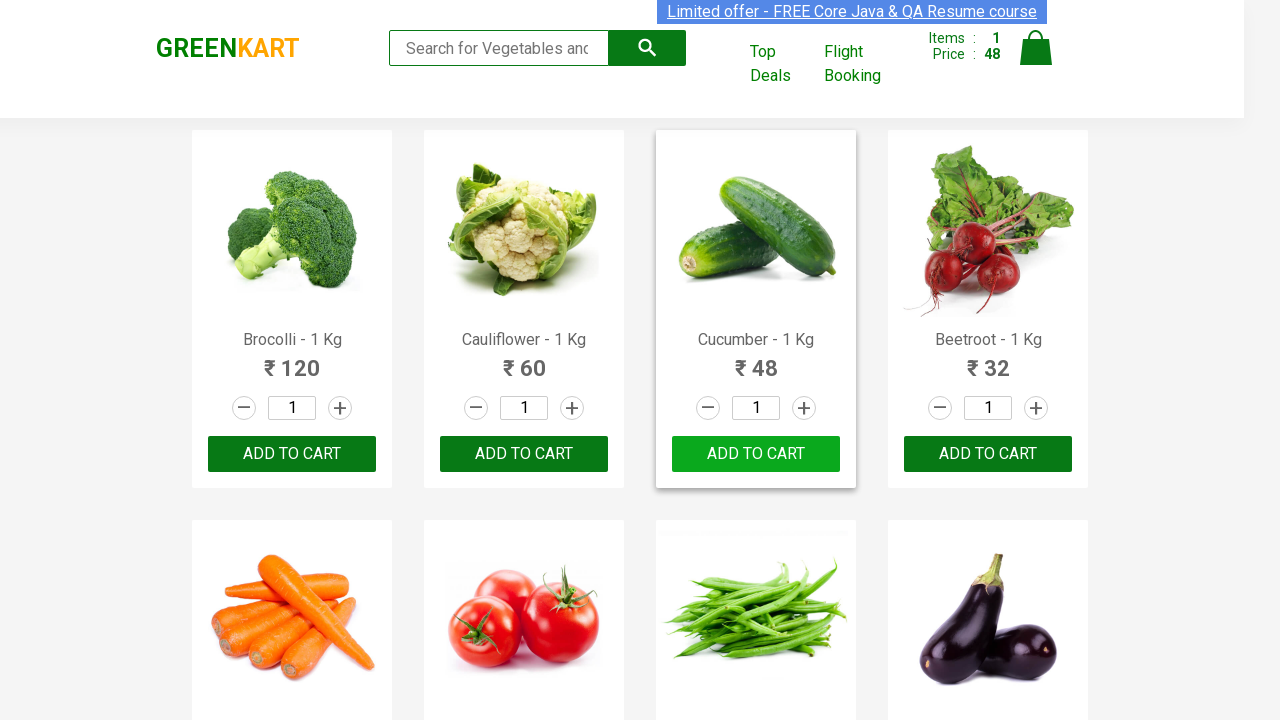

Checked product name: 'Walnuts - 1/4 Kg'
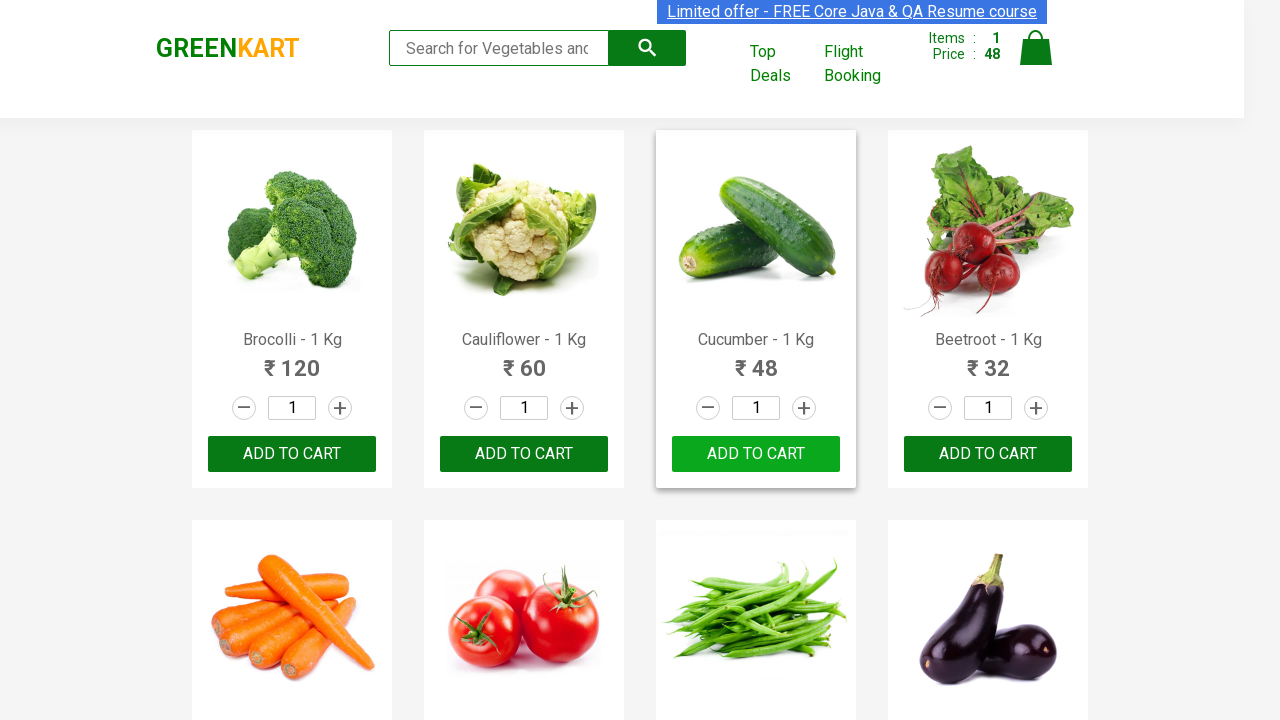

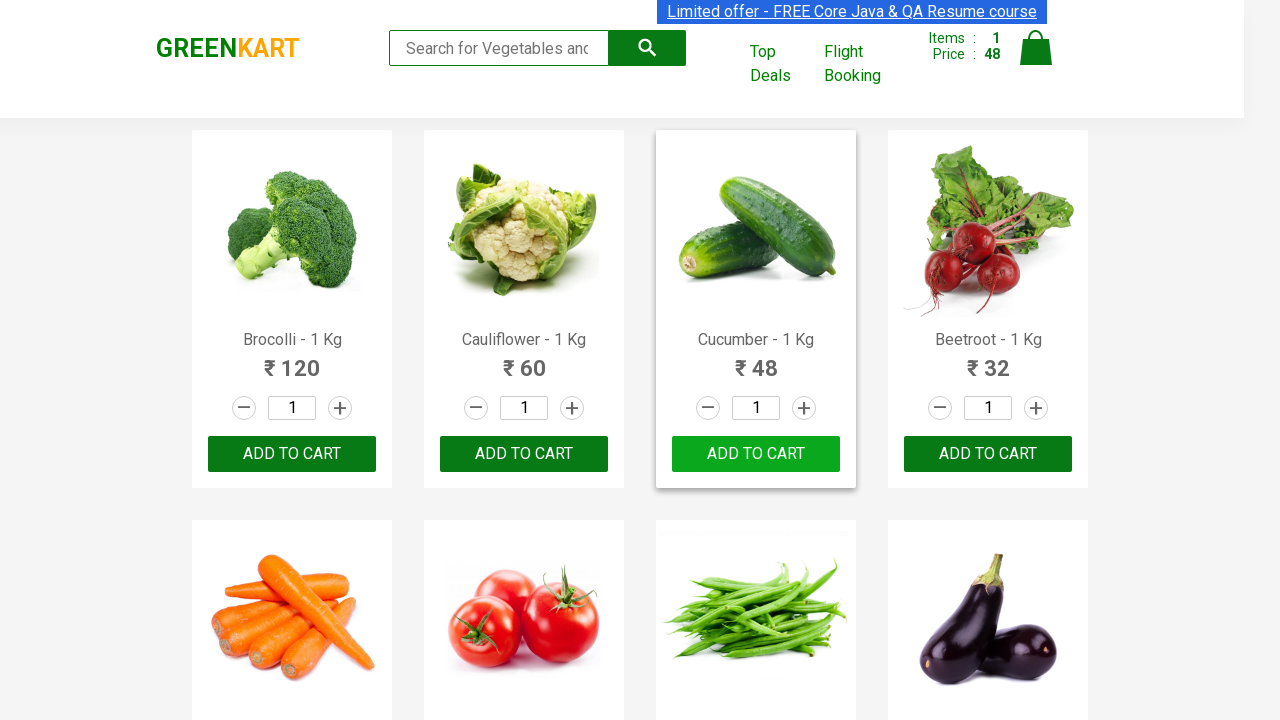